Tests window handling by clicking a link to open a new window, switching between windows, and verifying content in both windows

Starting URL: https://the-internet.herokuapp.com/windows

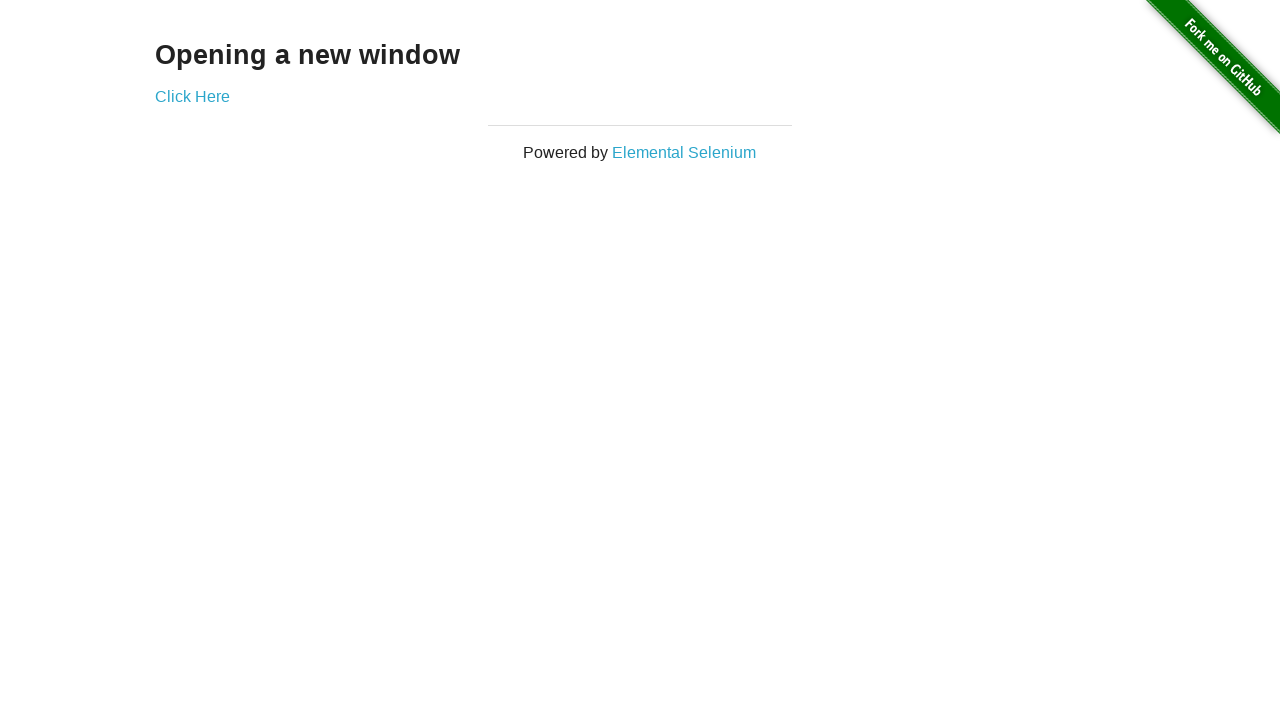

Clicked 'Click Here' link to open new window at (192, 96) on xpath=//a[normalize-space()='Click Here']
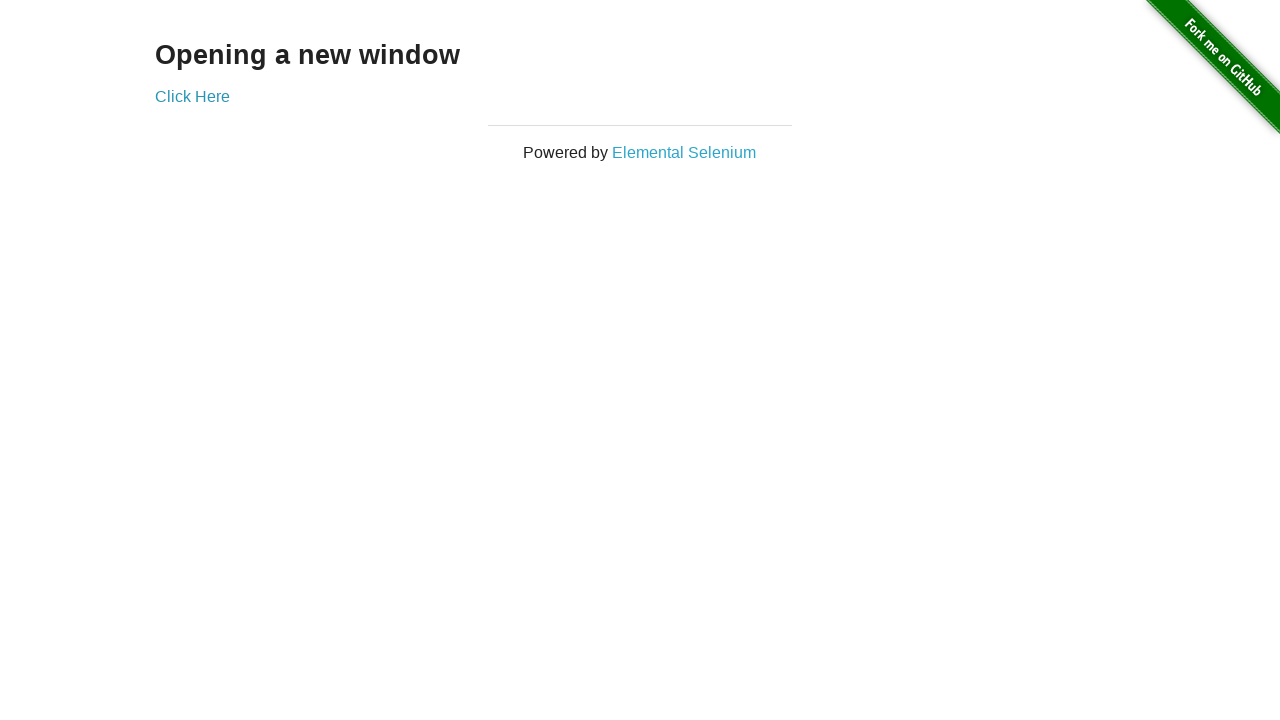

Verified 'New Window' heading is present in new window
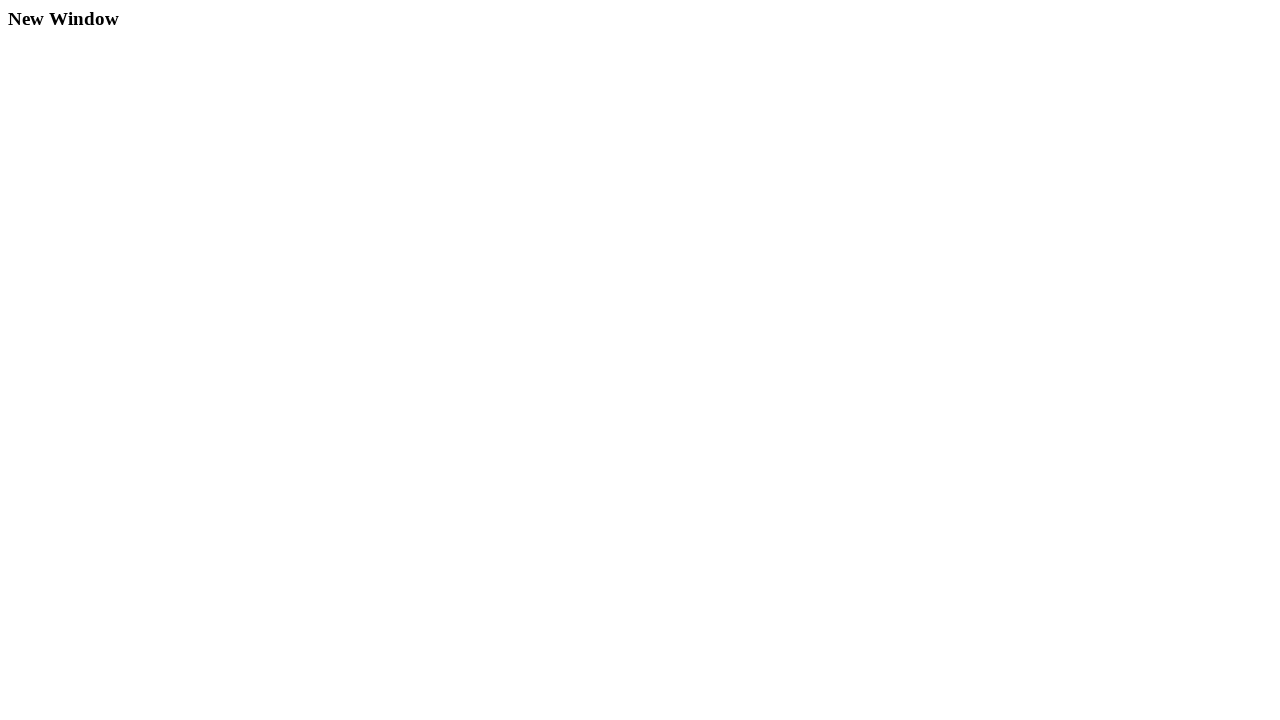

Verified 'Opening a new window' heading is present in original window
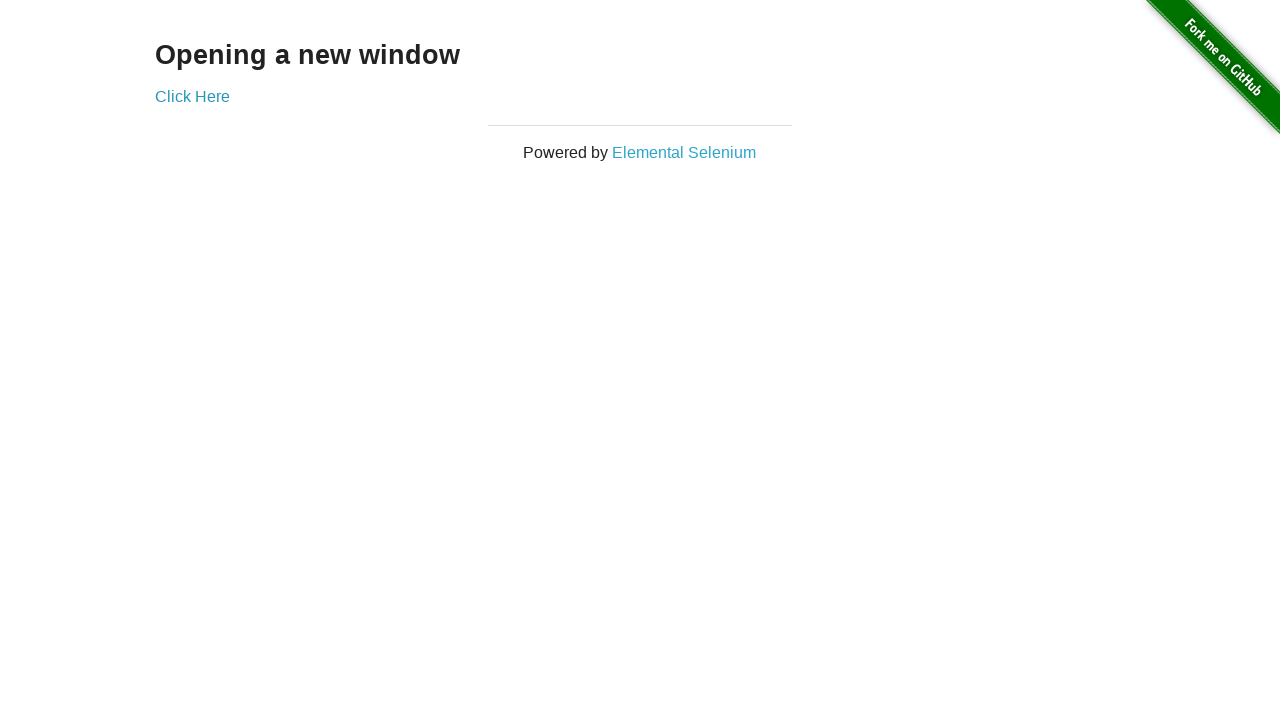

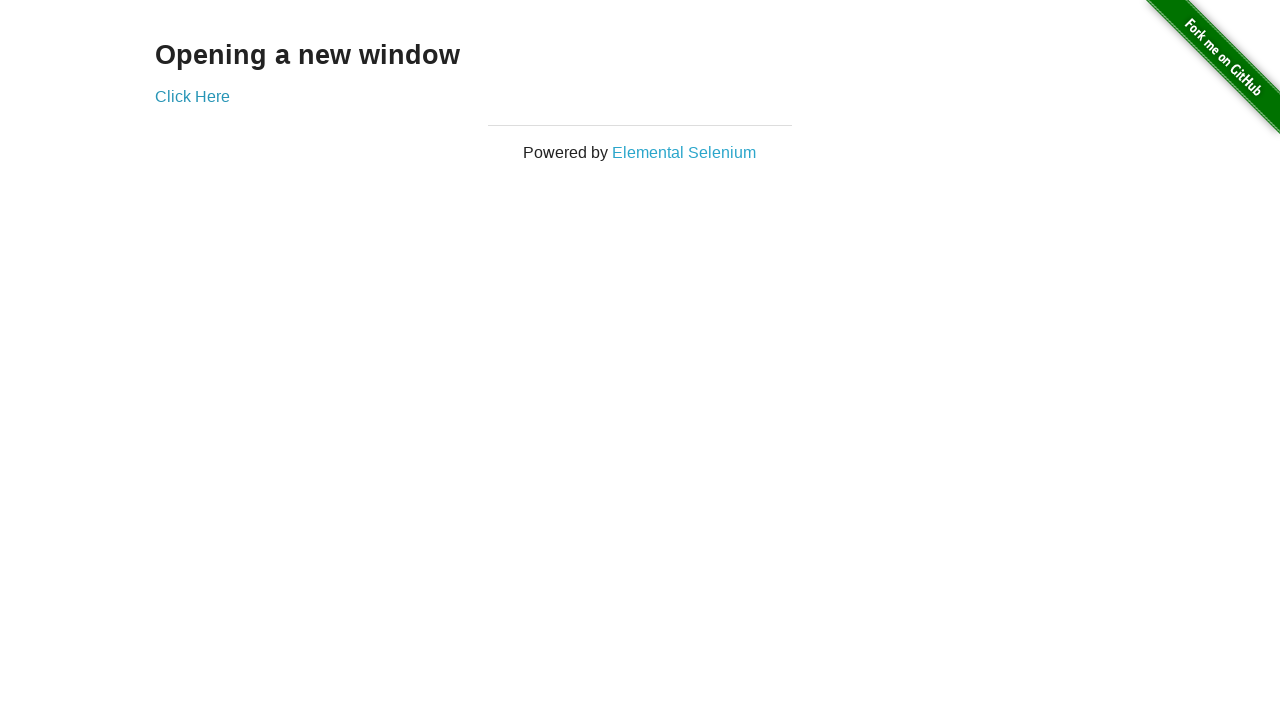